Tests JavaScript alert, confirm, and prompt popup handling by triggering different types of popups and interacting with them

Starting URL: https://testpages.herokuapp.com/styled/alerts/alert-test.html

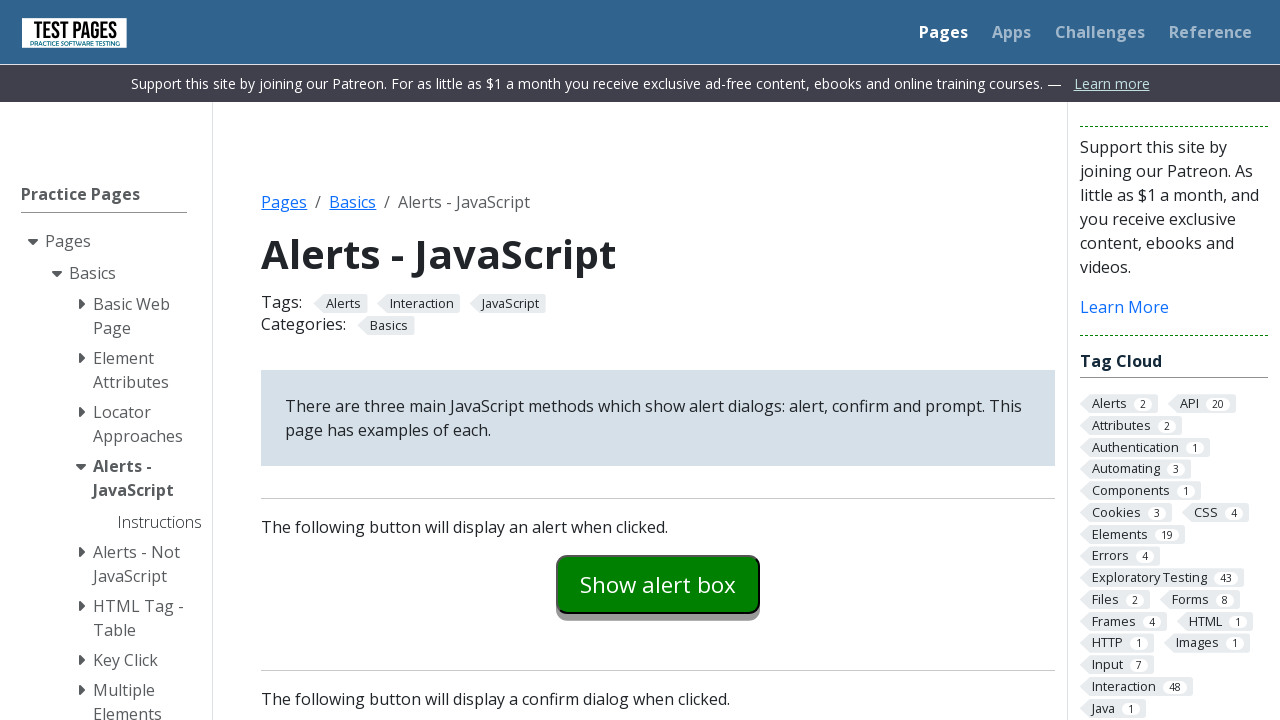

Navigated to JavaScript alerts test page
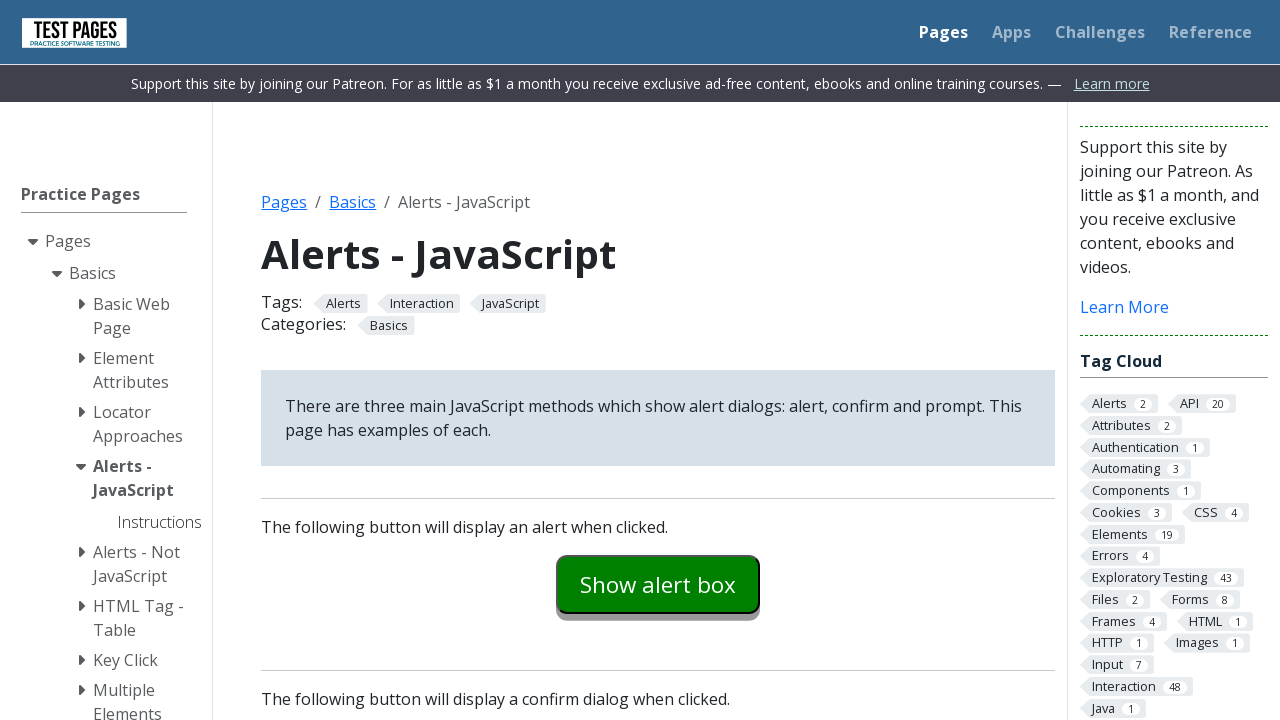

Clicked alert example button to trigger alert popup at (658, 584) on #alertexamples
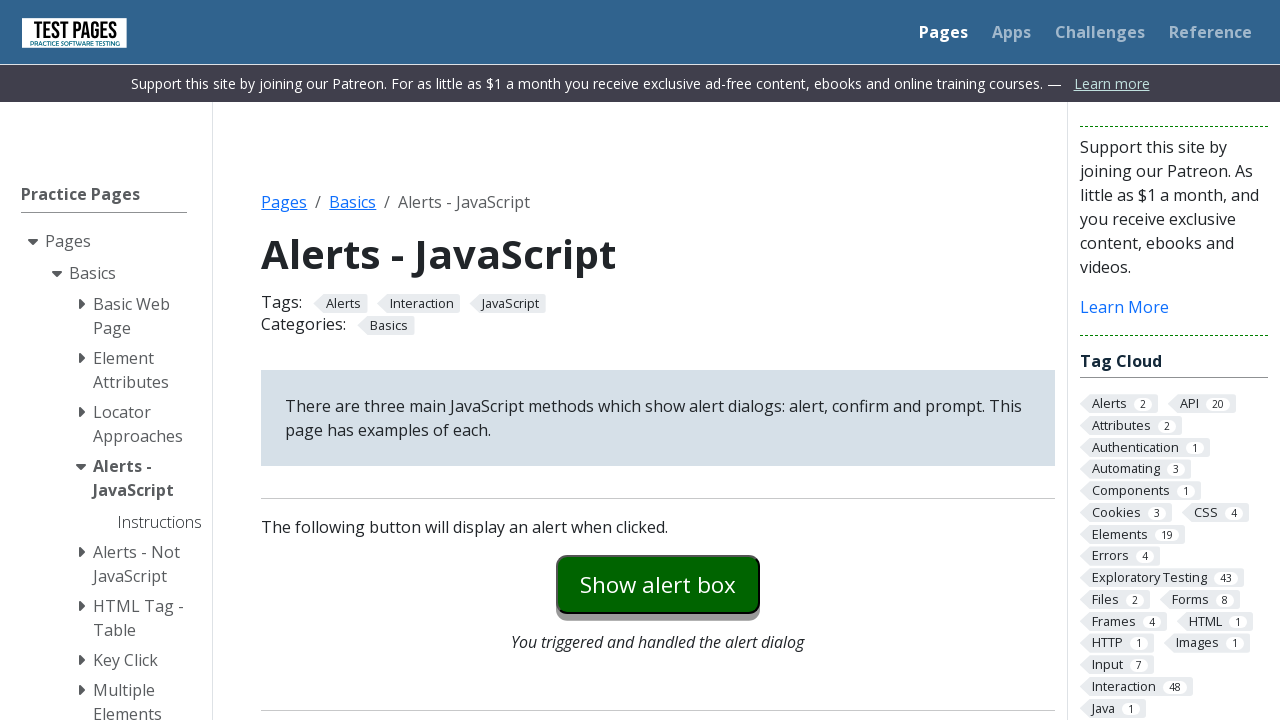

Accepted the alert dialog
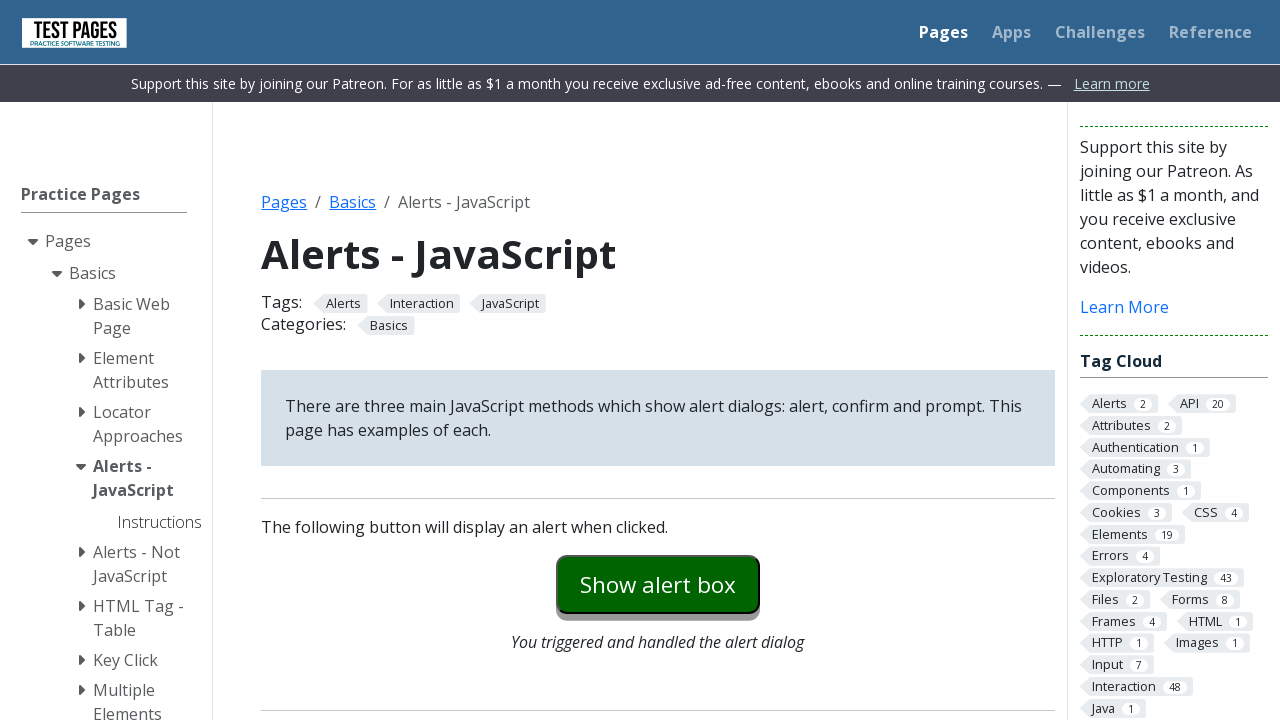

Clicked confirm example button to trigger confirm popup at (658, 360) on #confirmexample
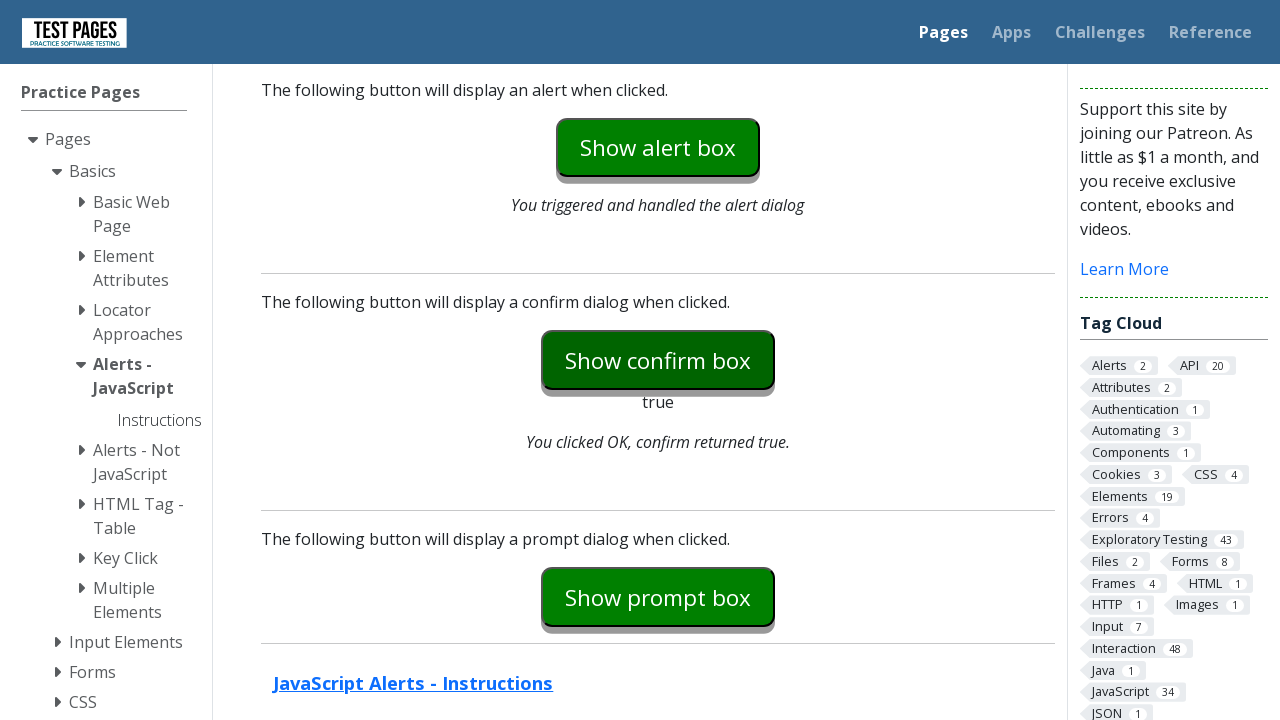

Dismissed the confirm dialog
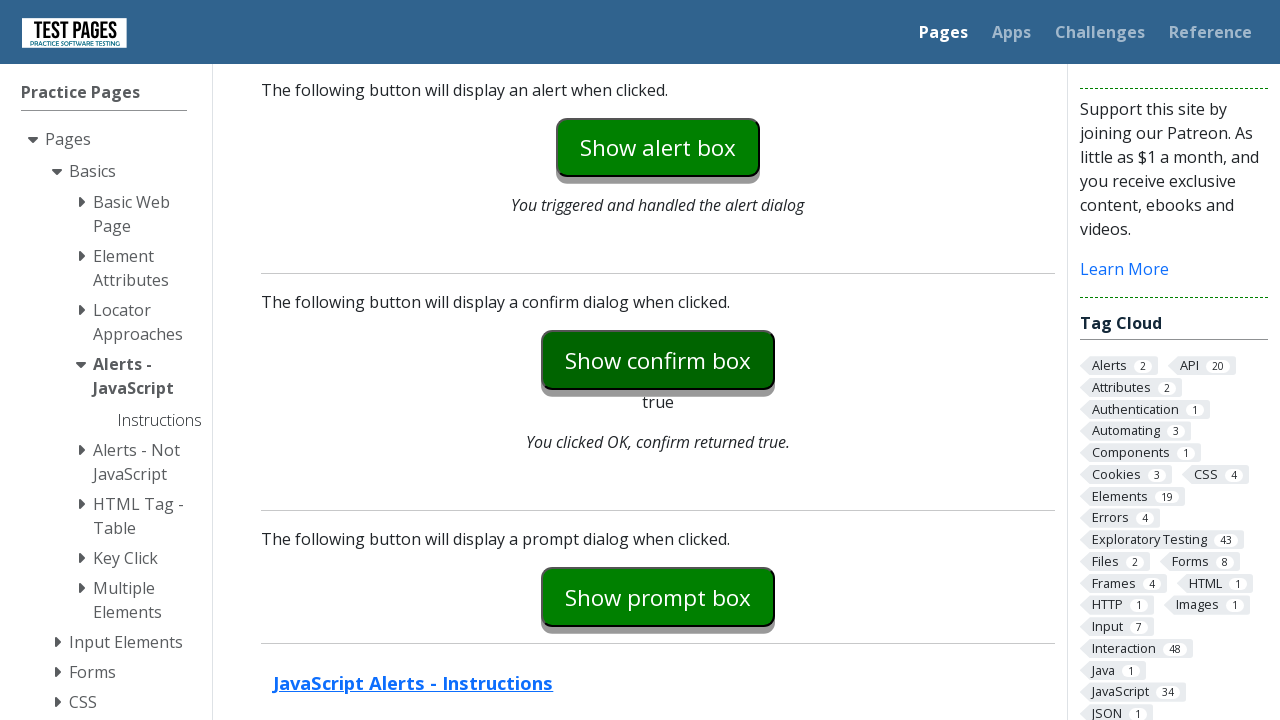

Clicked prompt example button to trigger prompt popup at (658, 597) on #promptexample
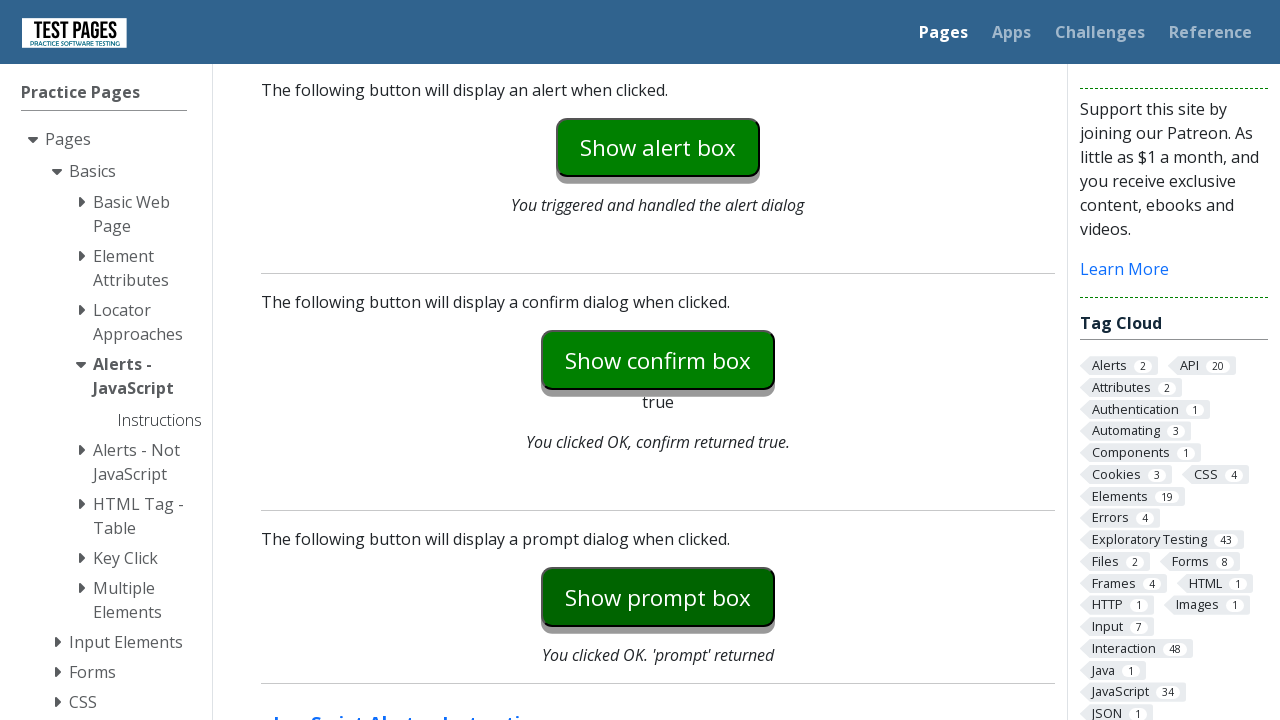

Accepted the prompt dialog with default value
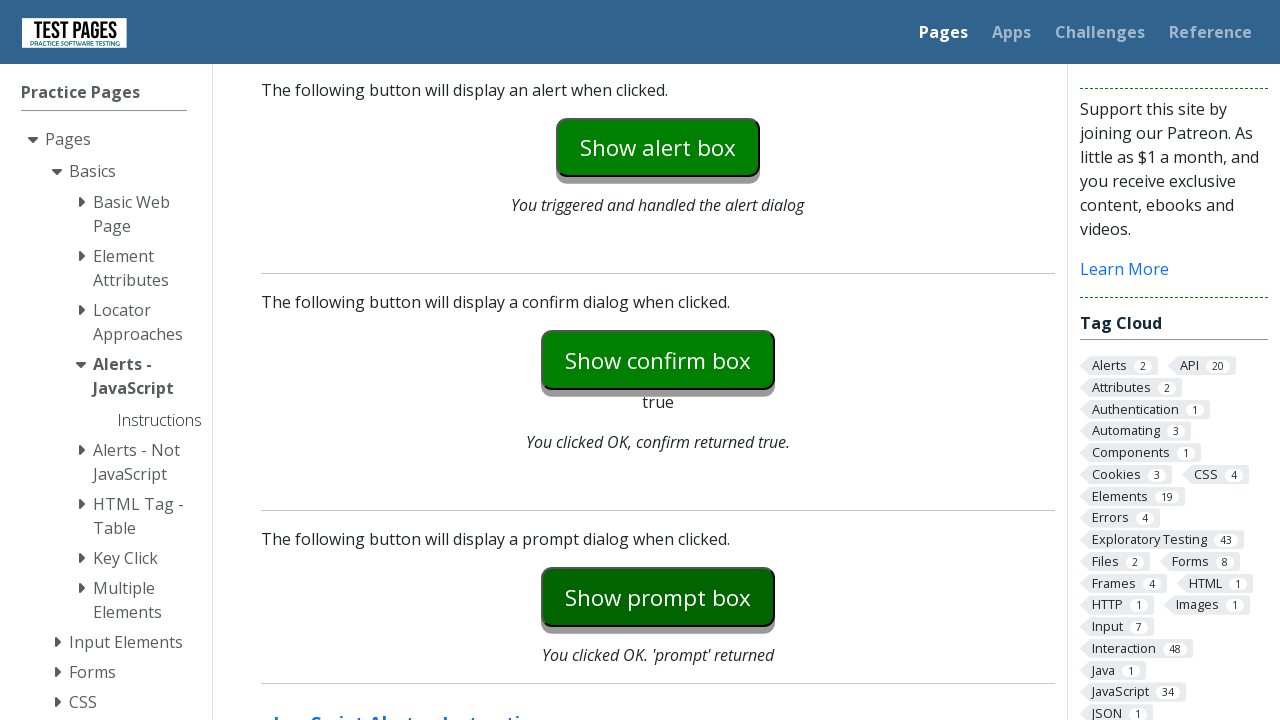

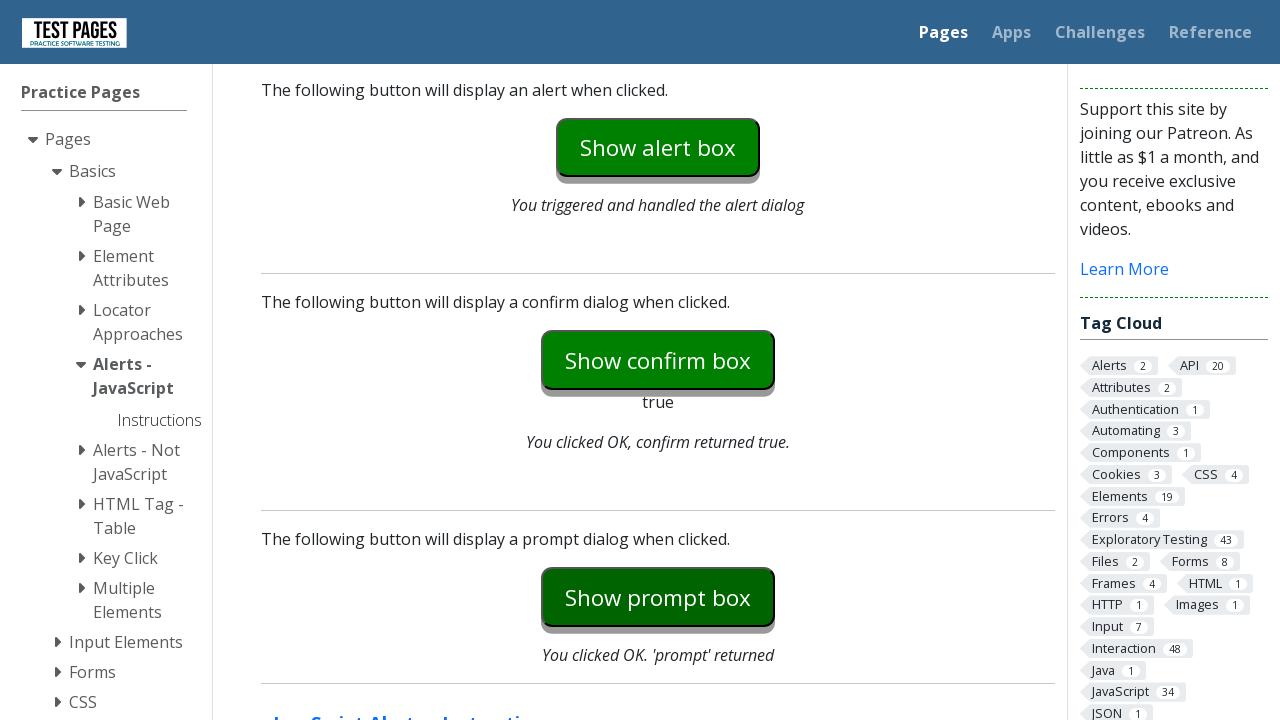